Navigates to Semantic UI dropdown examples page and interacts with the gender dropdown element

Starting URL: https://semantic-ui.com/modules/dropdown.html

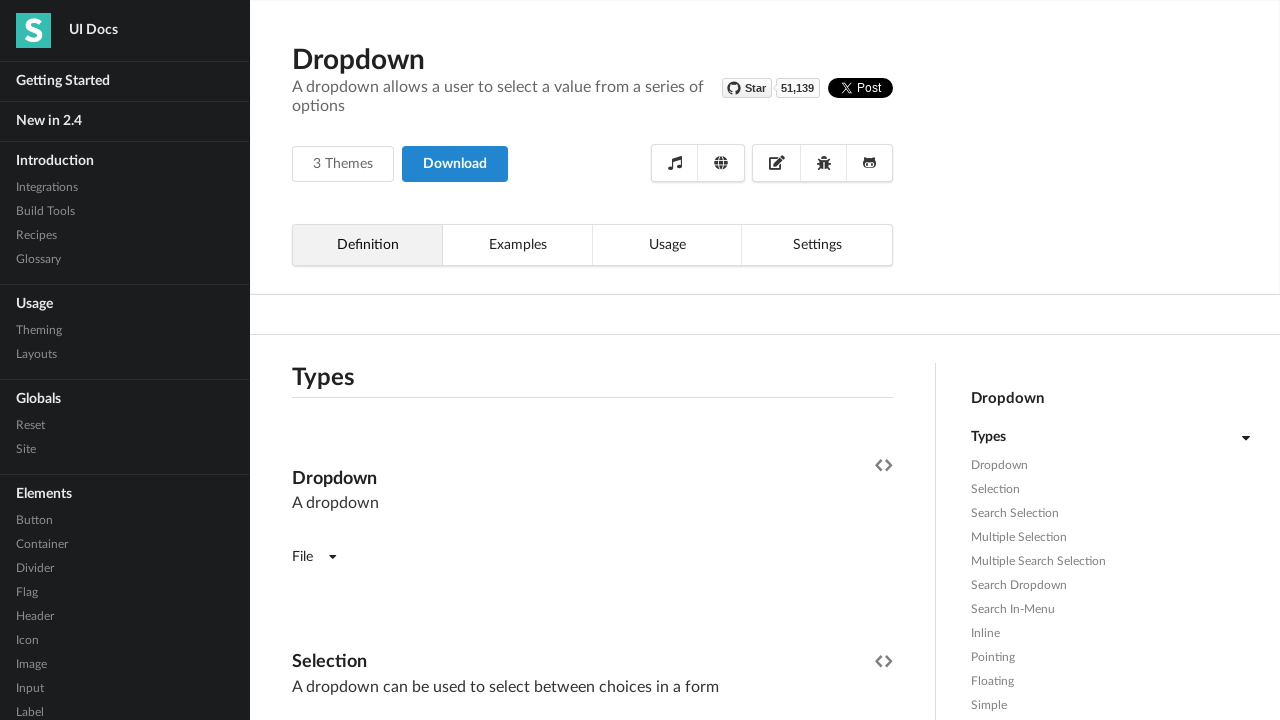

Clicked on the Gender dropdown to open it at (330, 361) on xpath=//div[@class='ui dropdown selection']//div[@class='default text'][normaliz
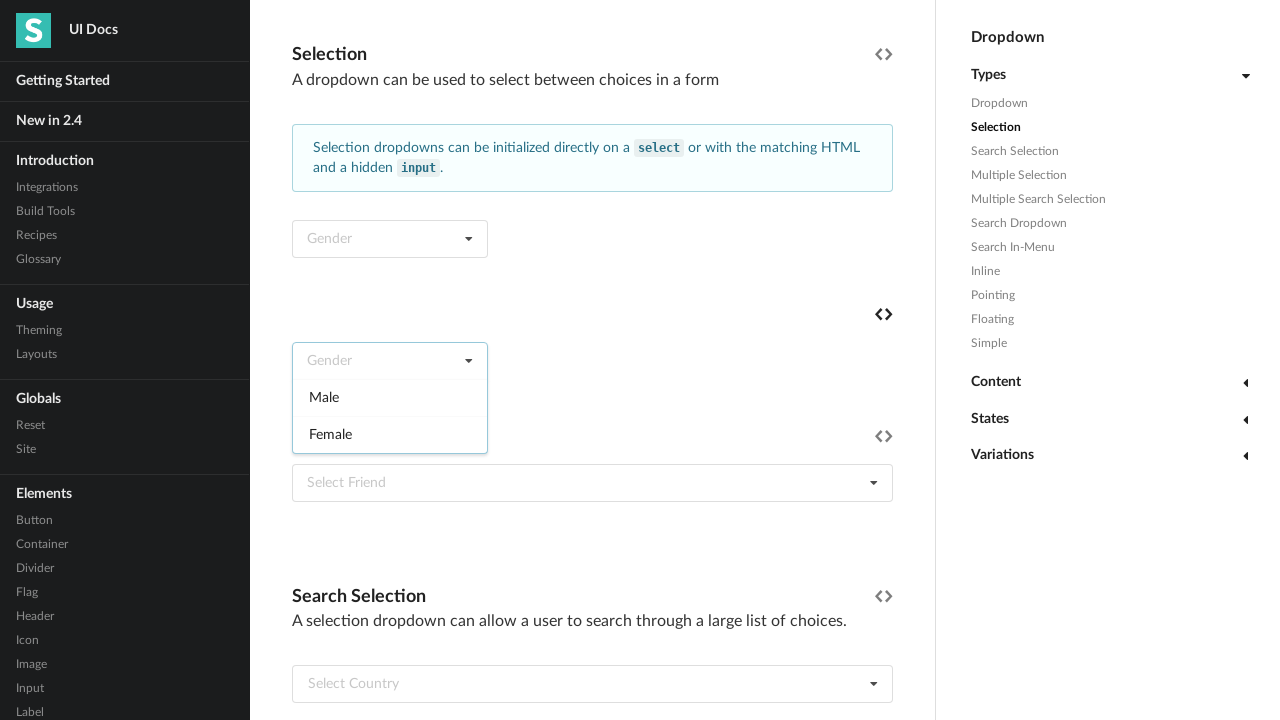

Waited for dropdown options to become visible
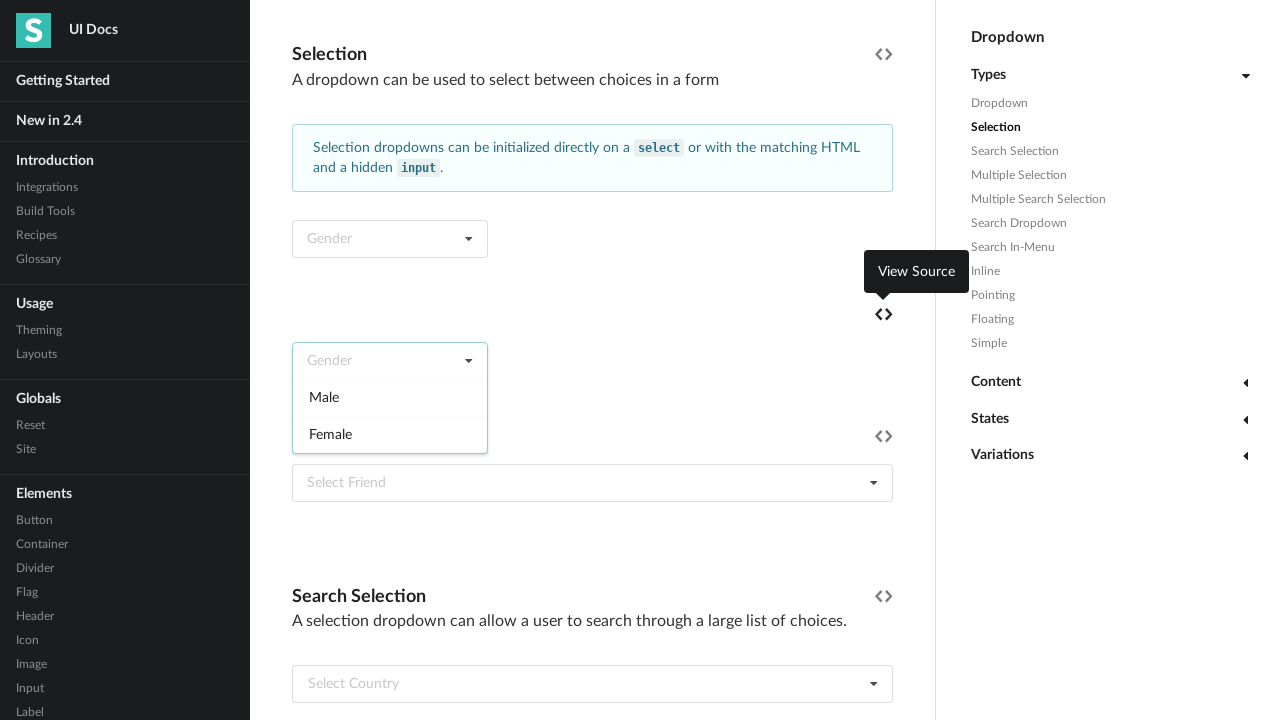

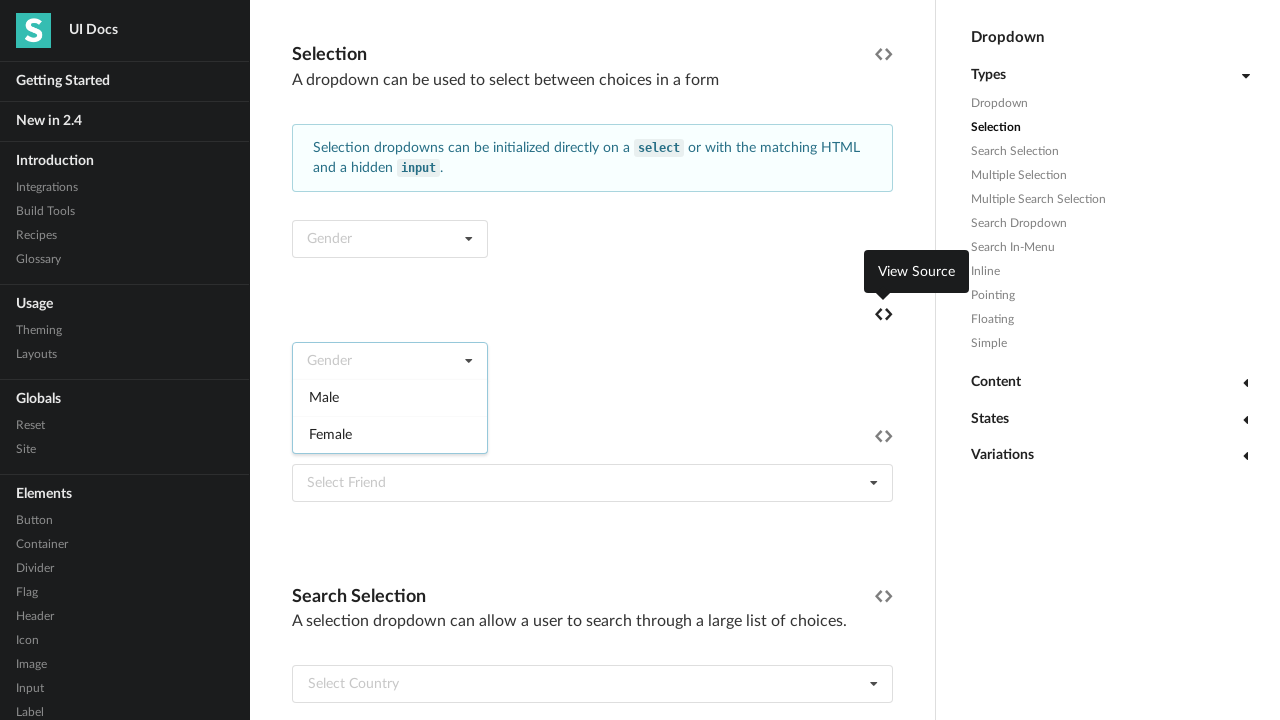